Navigates to Flipkart homepage and waits for the page to load completely, verifying the page is accessible.

Starting URL: https://www.flipkart.com

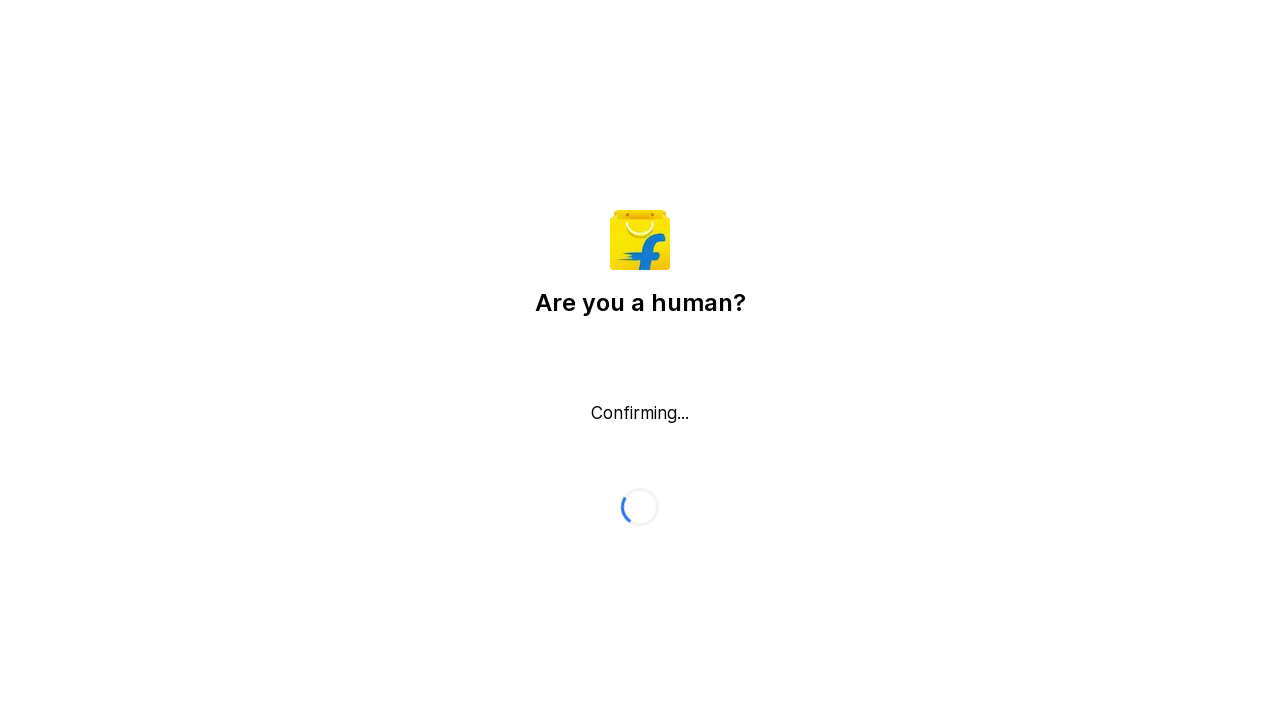

Waited for page to reach networkidle load state
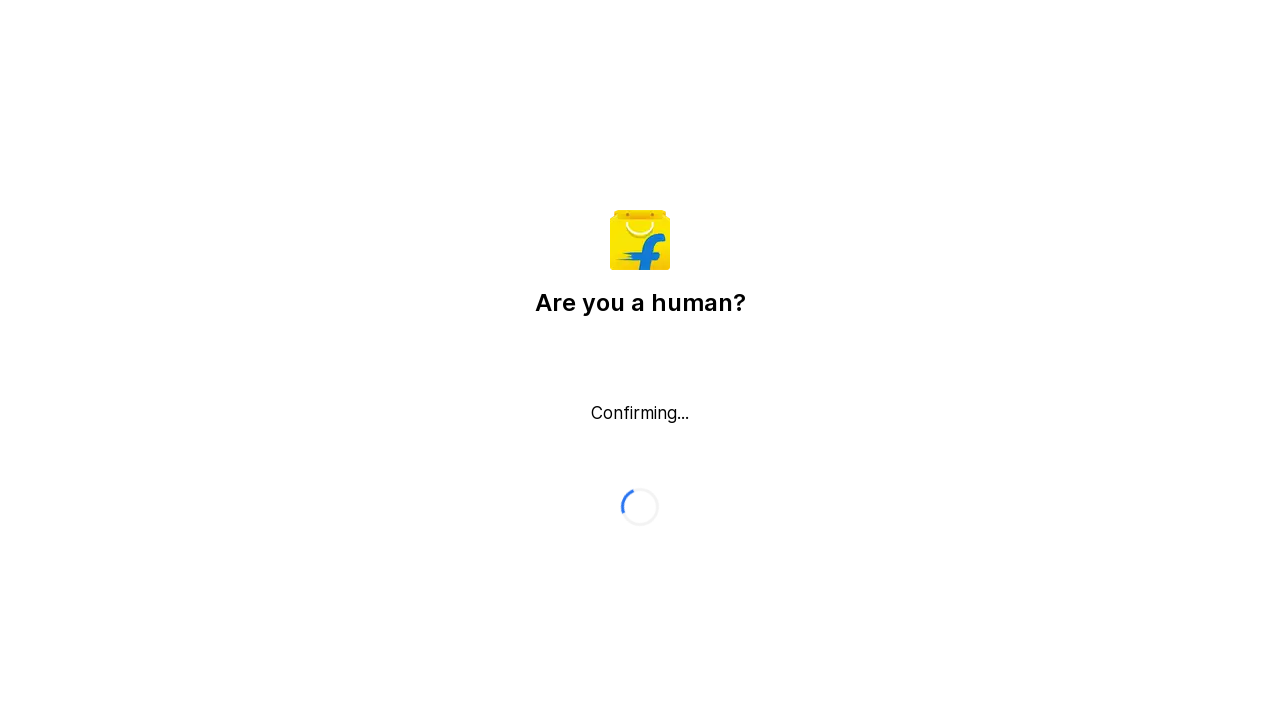

Verified body element is present on Flipkart homepage
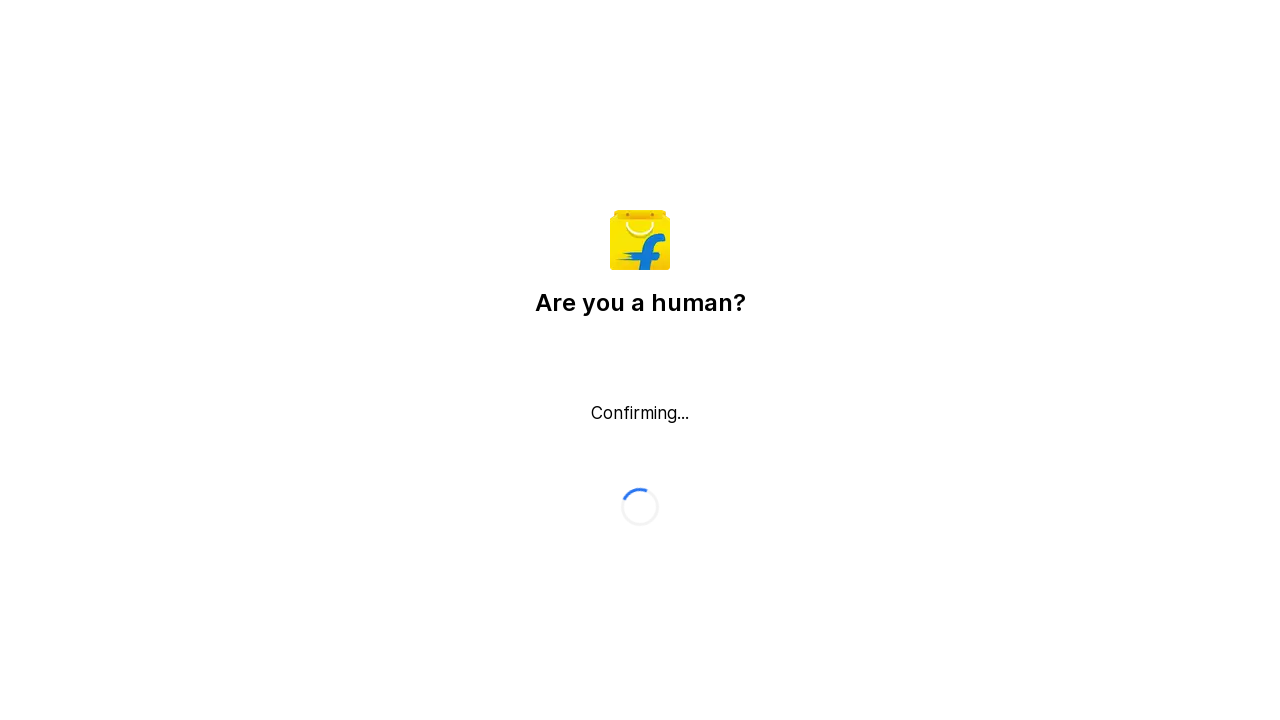

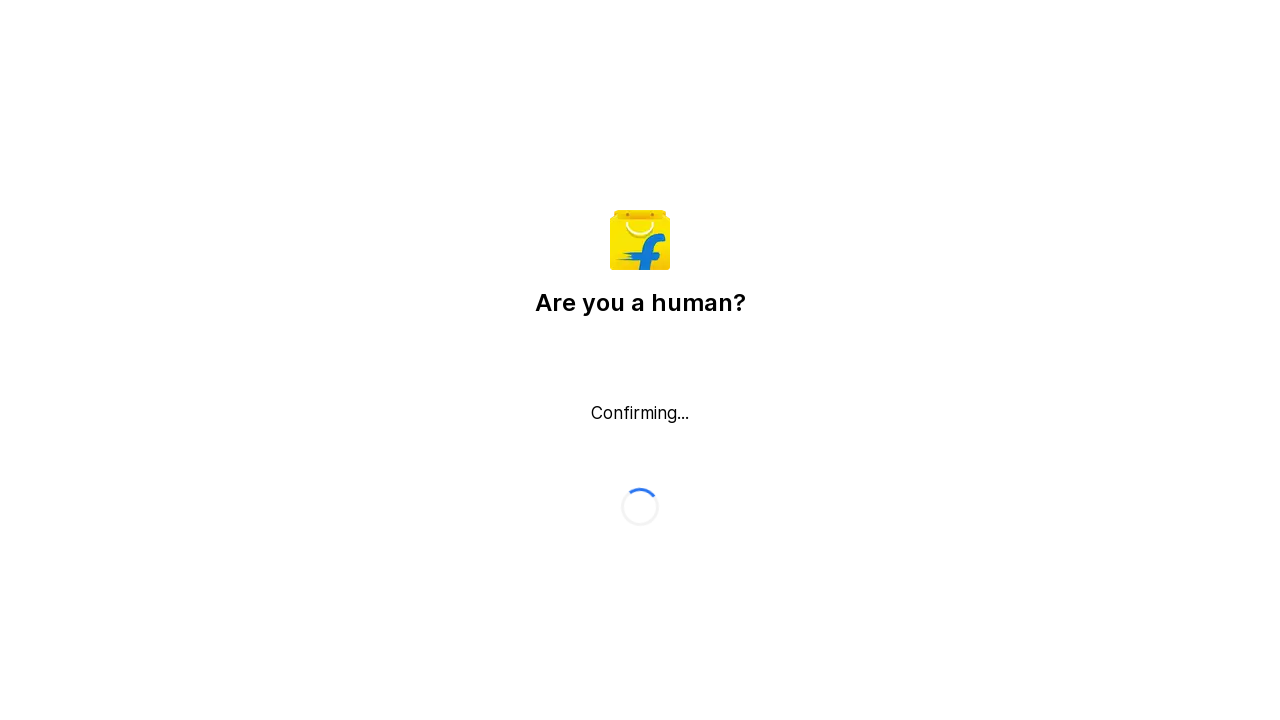